Tests an e-commerce flow by searching for products, adding "Cashews" to cart, and completing the checkout process through to placing an order.

Starting URL: https://rahulshettyacademy.com/seleniumPractise/#/

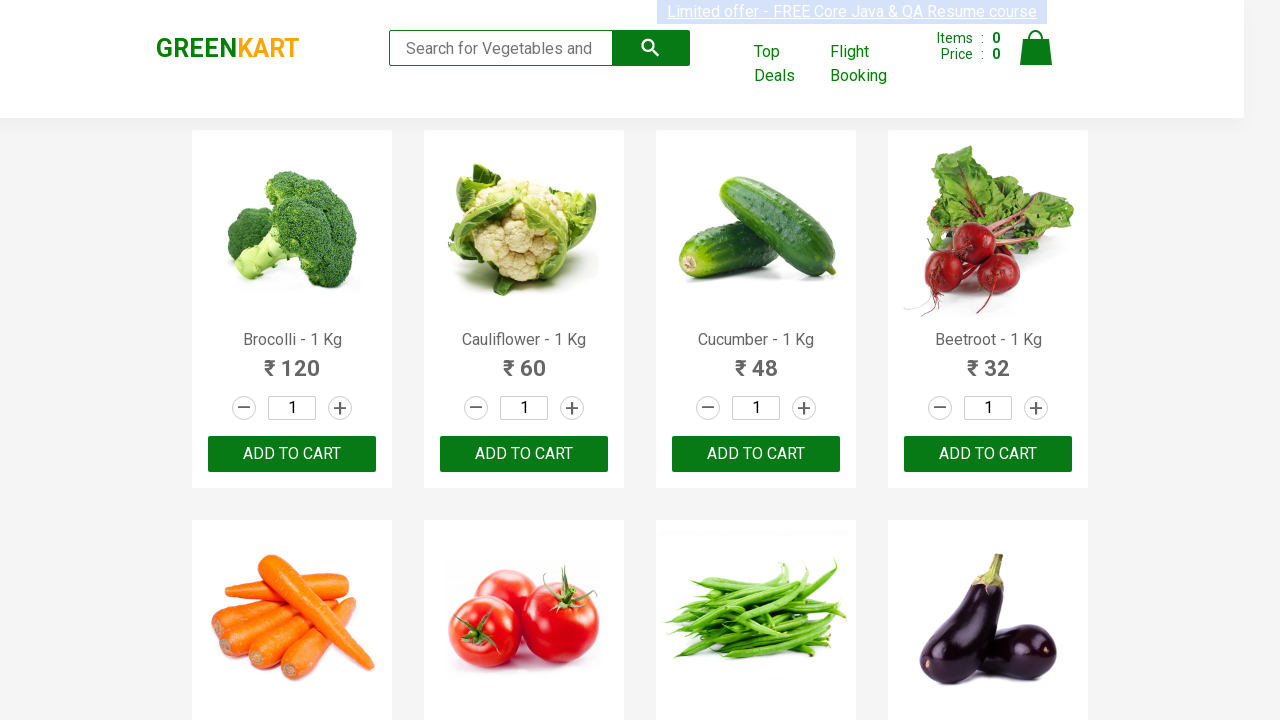

Filled search box with 'ca' on .search-keyword
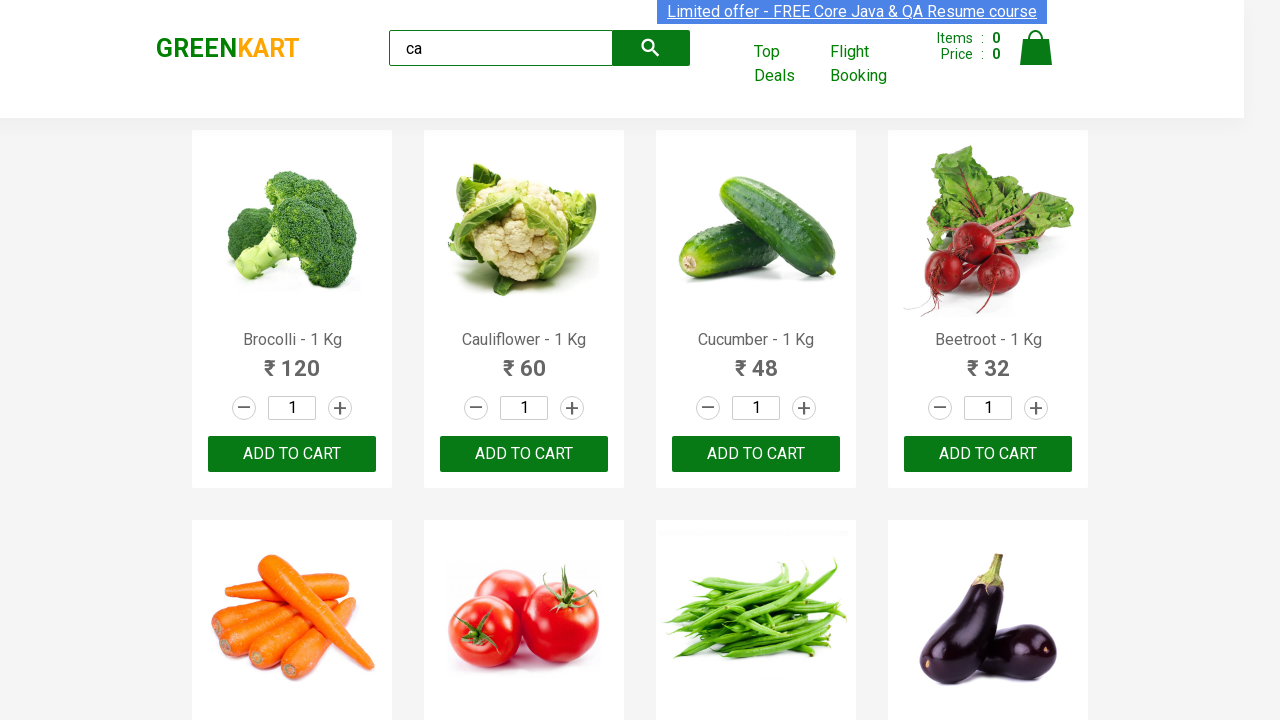

Waited for products to load
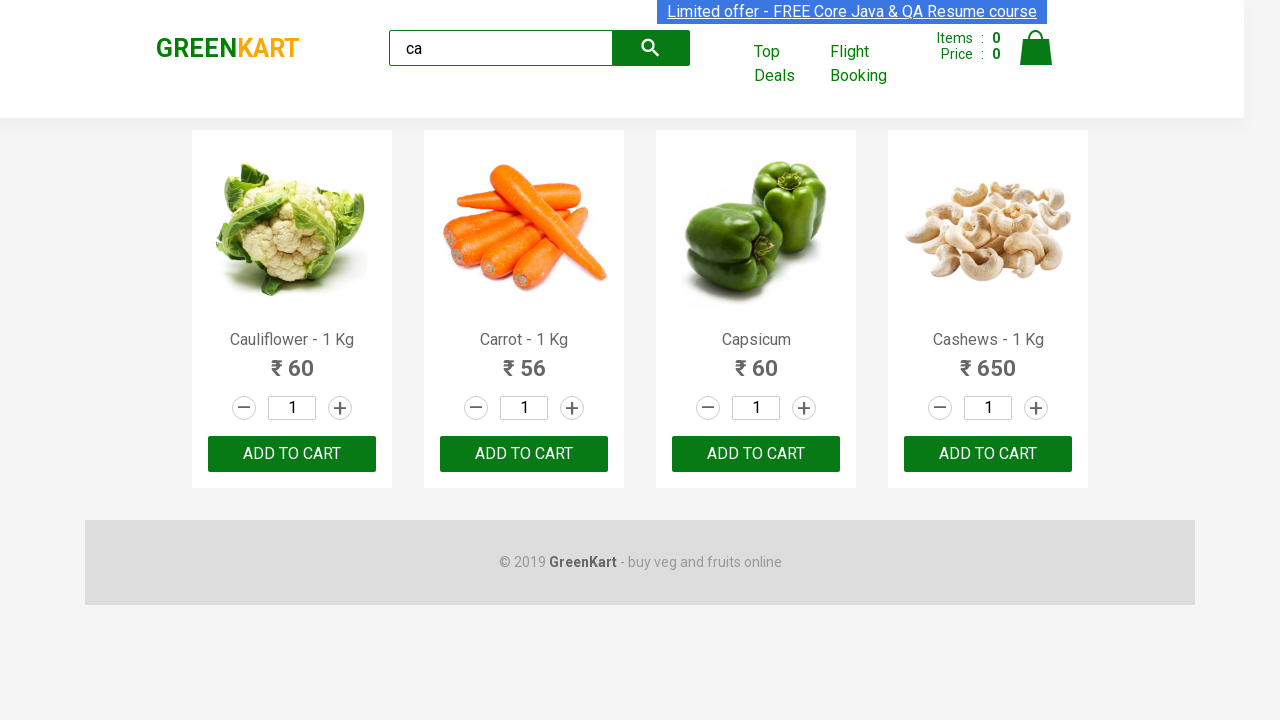

Located all product elements
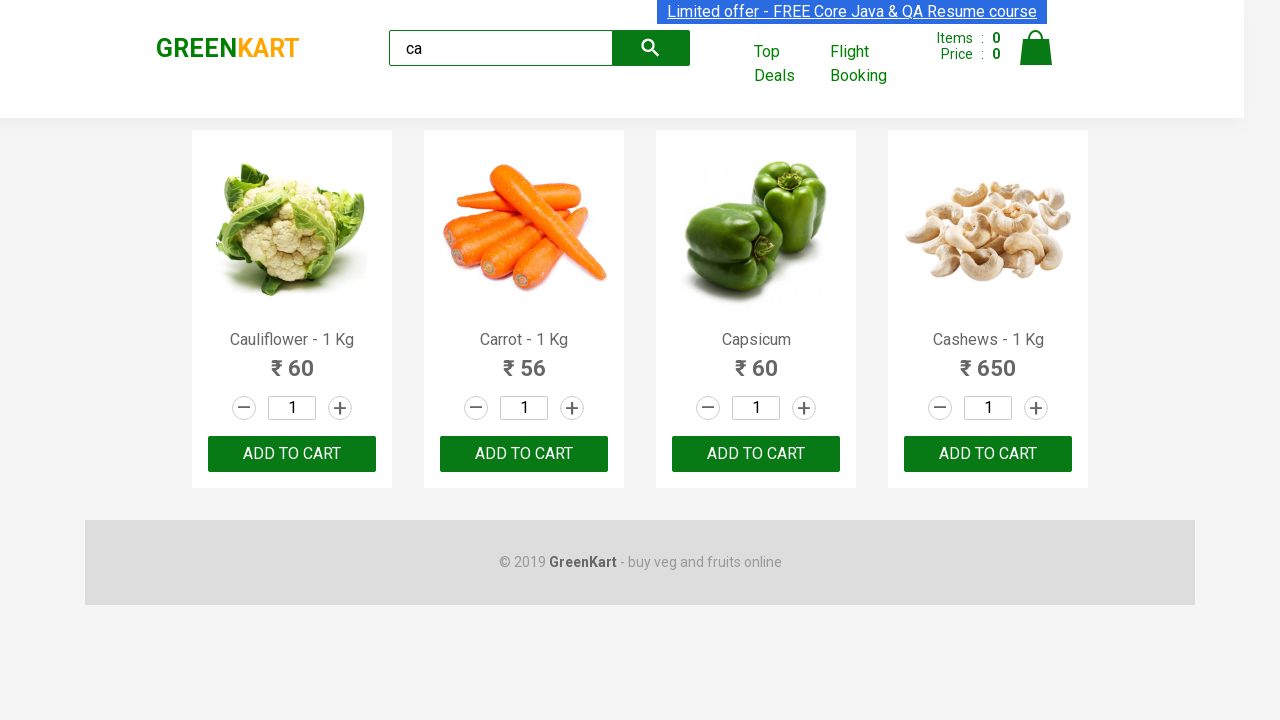

Found Cashews product and clicked Add to Cart button at (988, 454) on .products .product >> nth=3 >> button
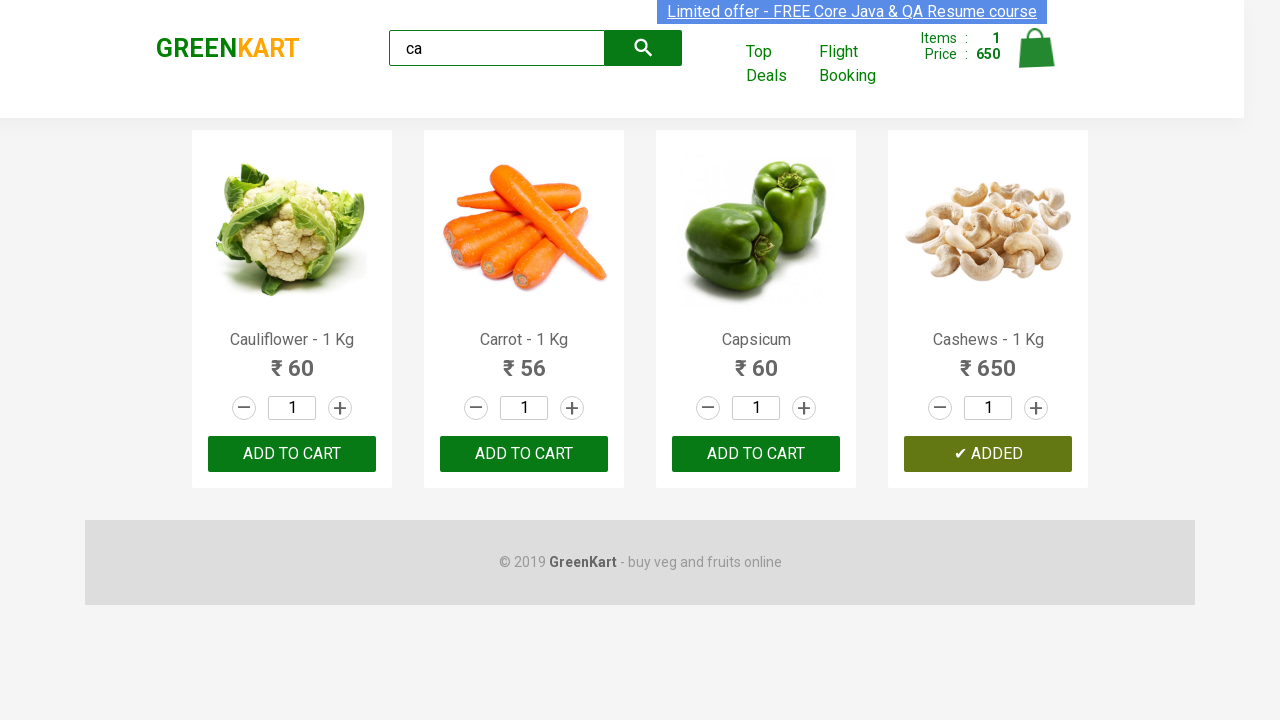

Clicked on cart icon at (1036, 48) on .cart-icon > img
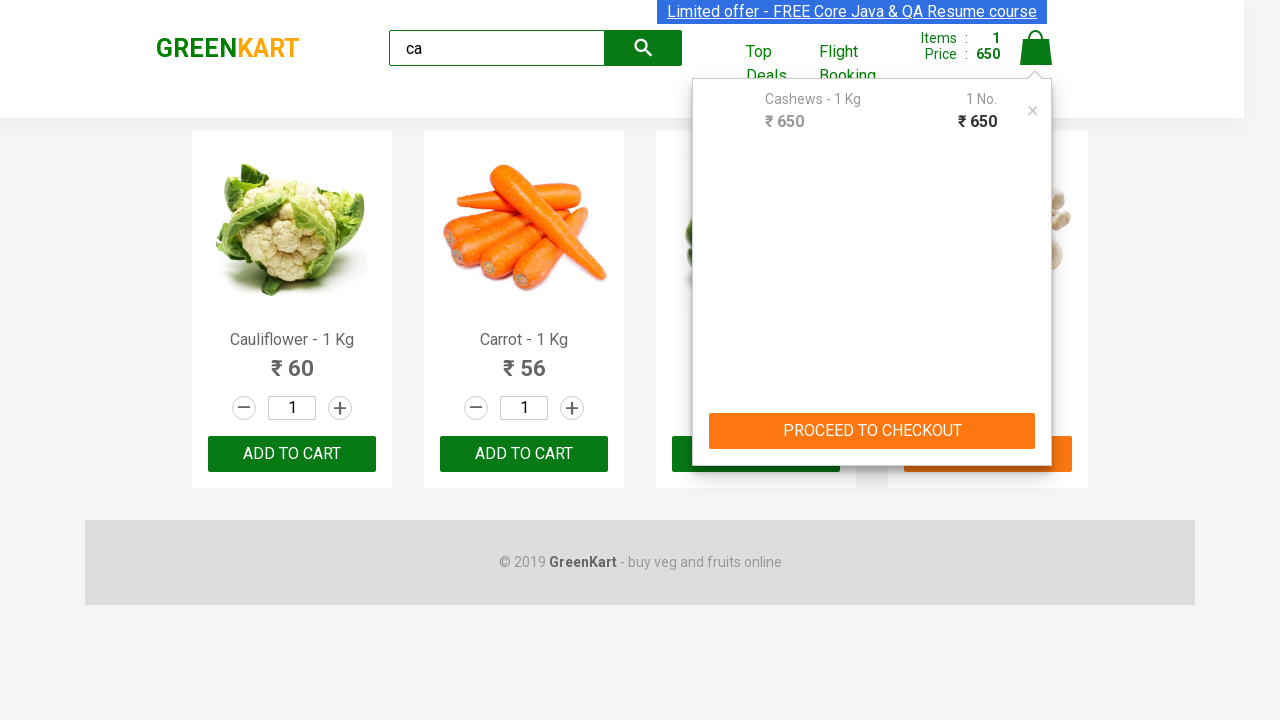

Waited for cart page to open
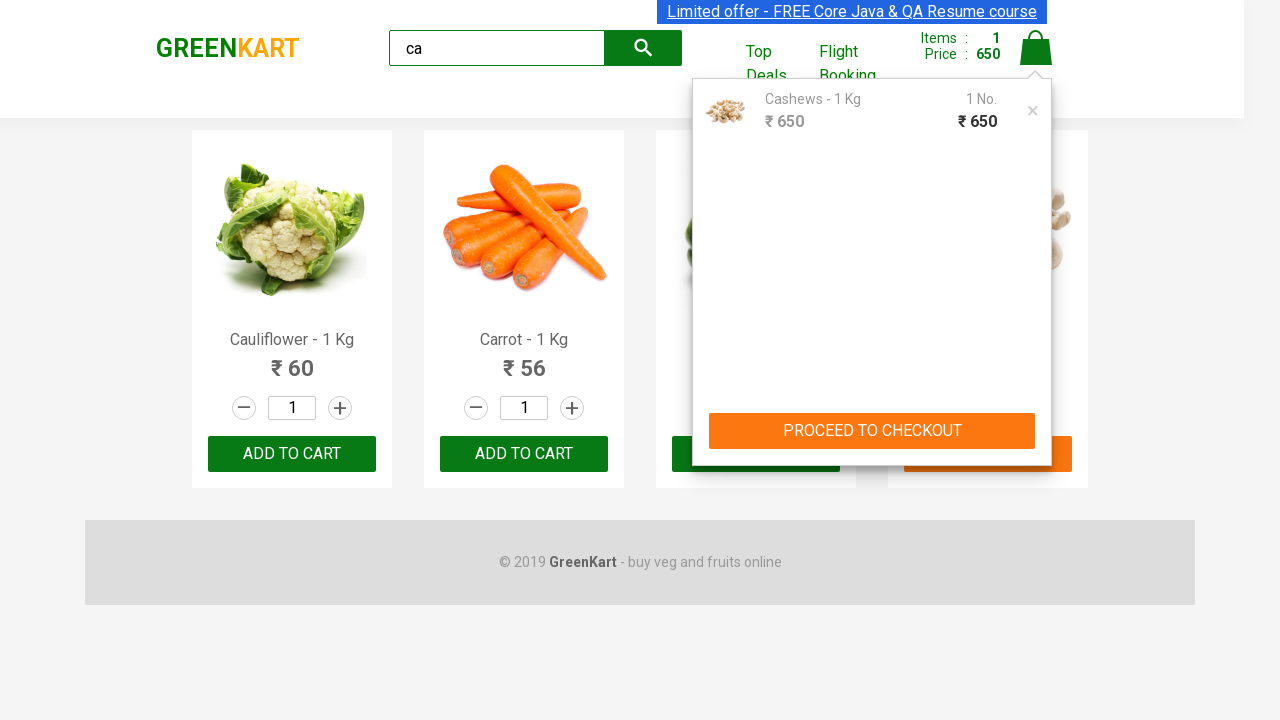

Clicked on 'PROCEED TO CHECKOUT' button at (872, 431) on text=PROCEED TO CHECKOUT
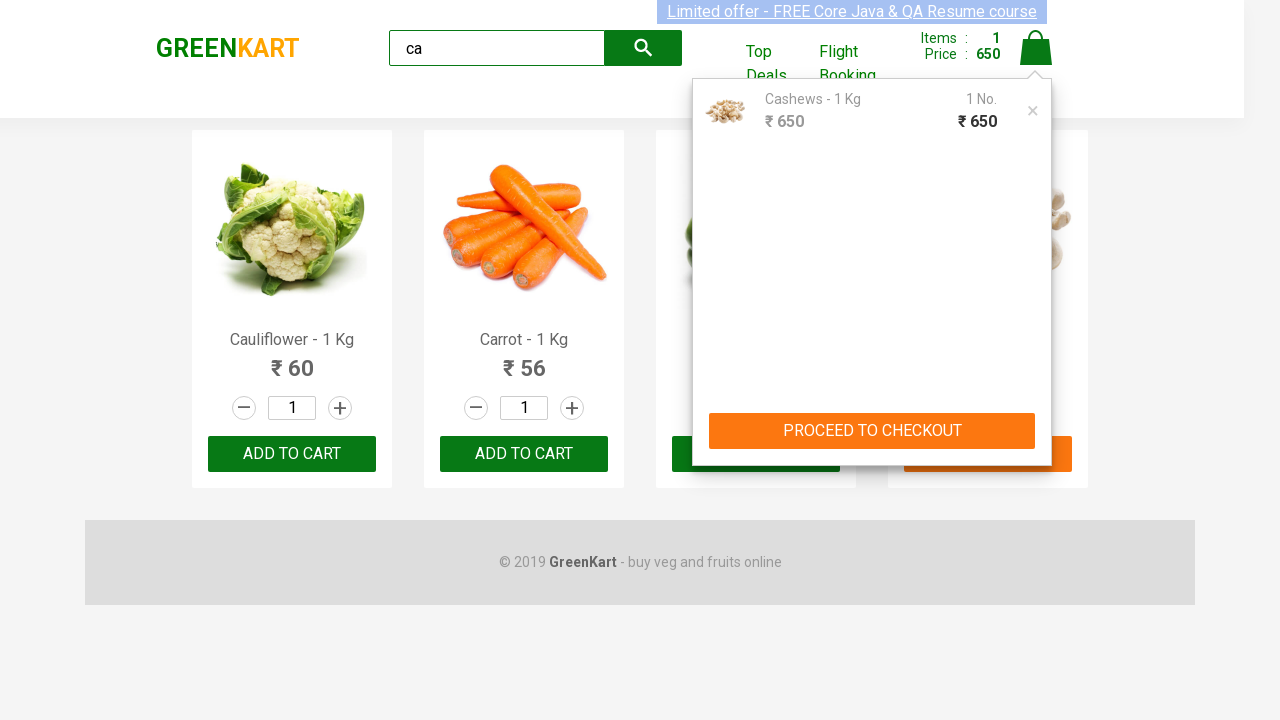

Waited for checkout page to load
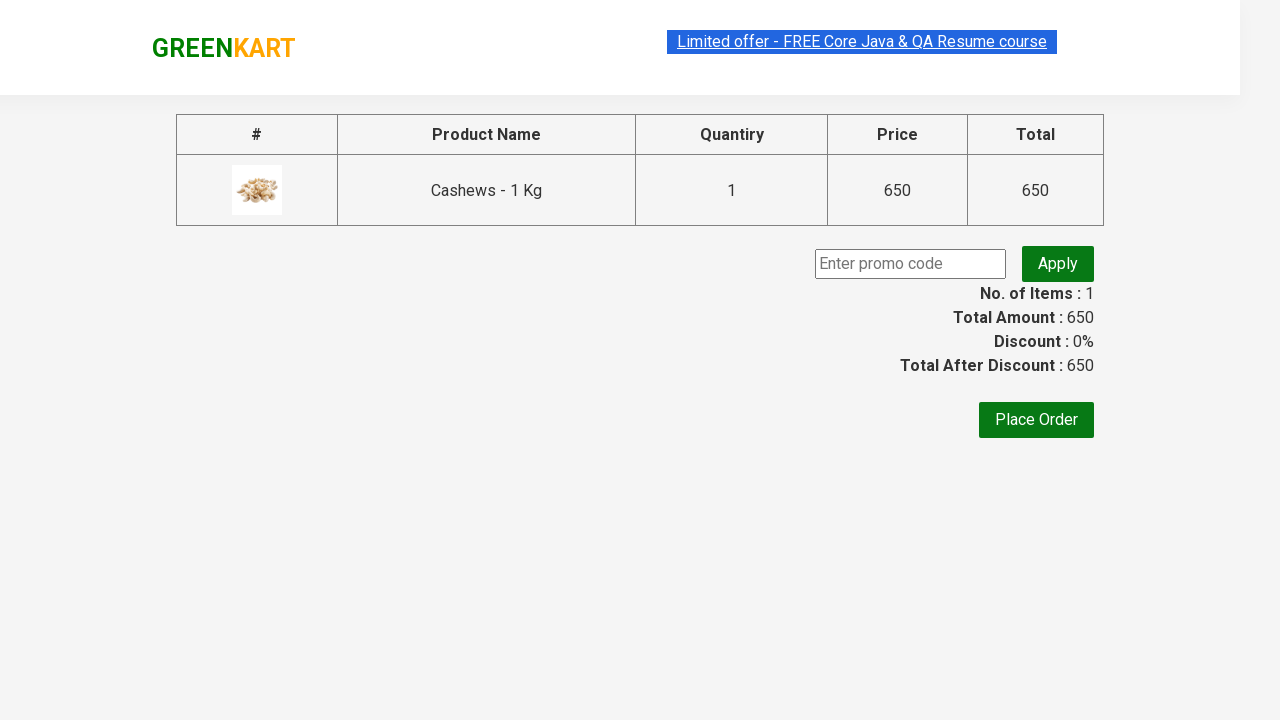

Clicked on 'Place Order' button to complete the purchase at (1036, 420) on text=Place Order
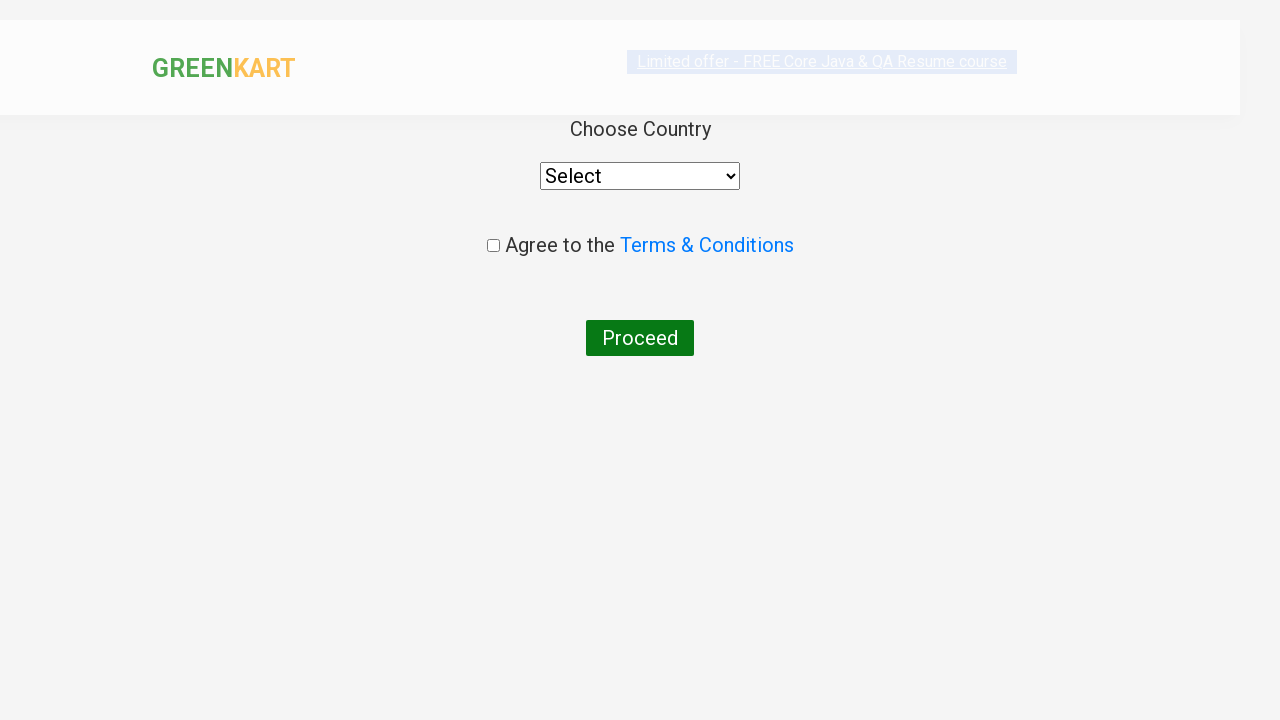

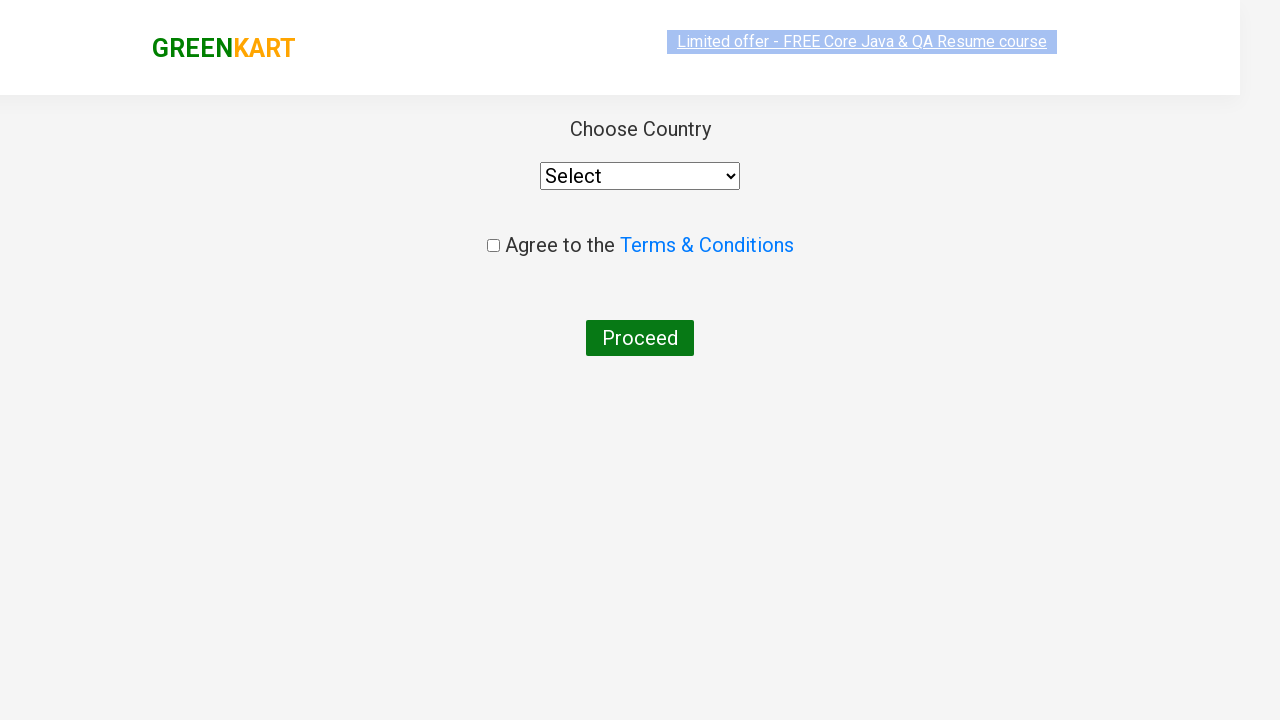